Tests that the clear completed button displays the correct text

Starting URL: https://demo.playwright.dev/todomvc

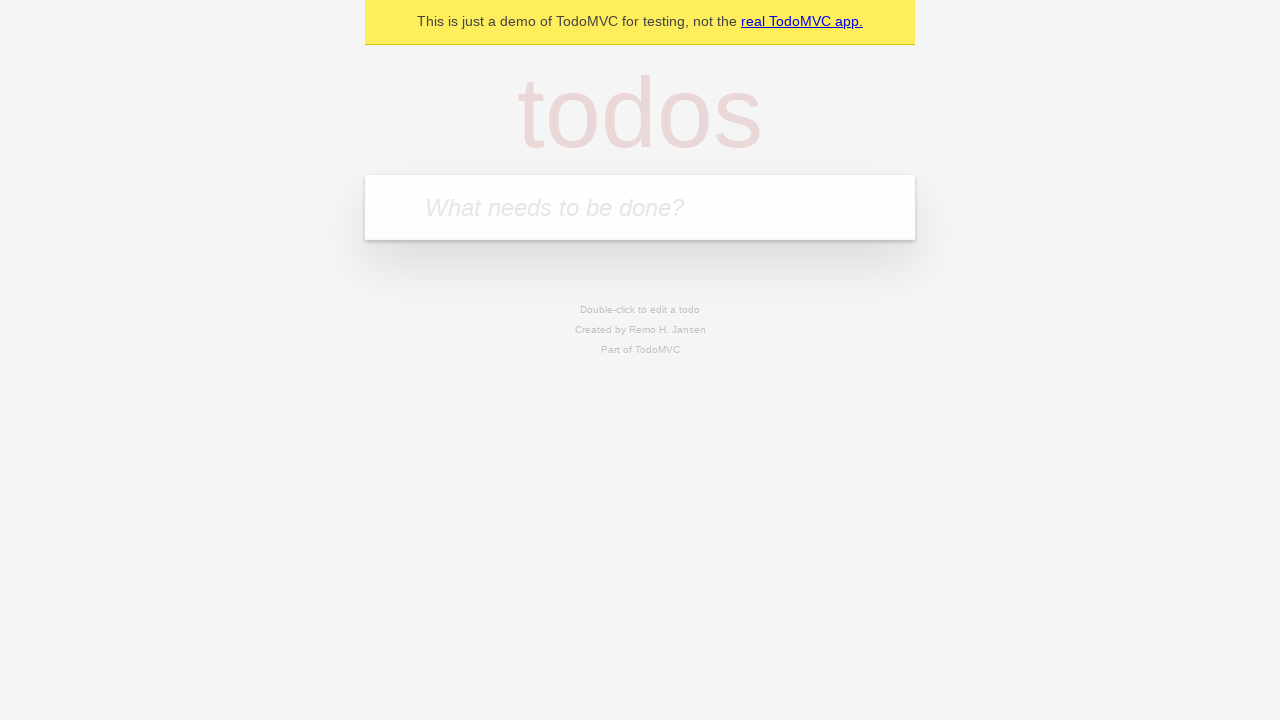

Filled new todo field with 'buy some cheese' on .new-todo
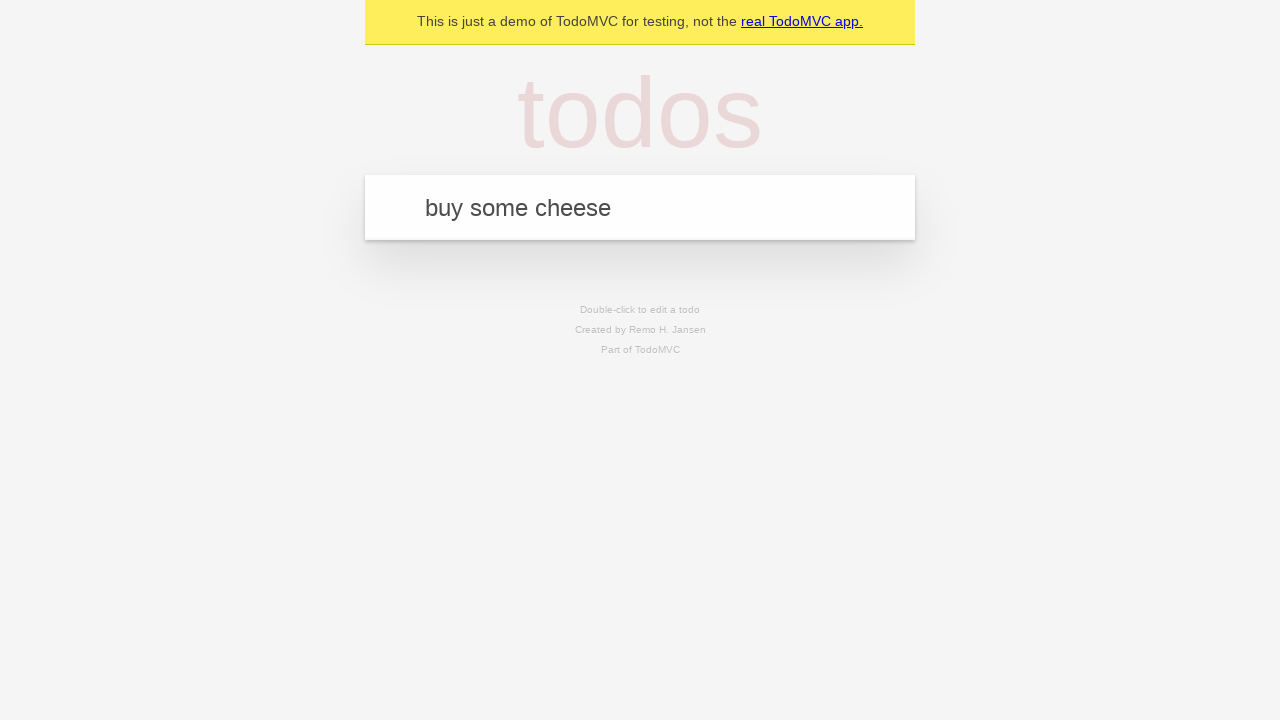

Pressed Enter to create first todo on .new-todo
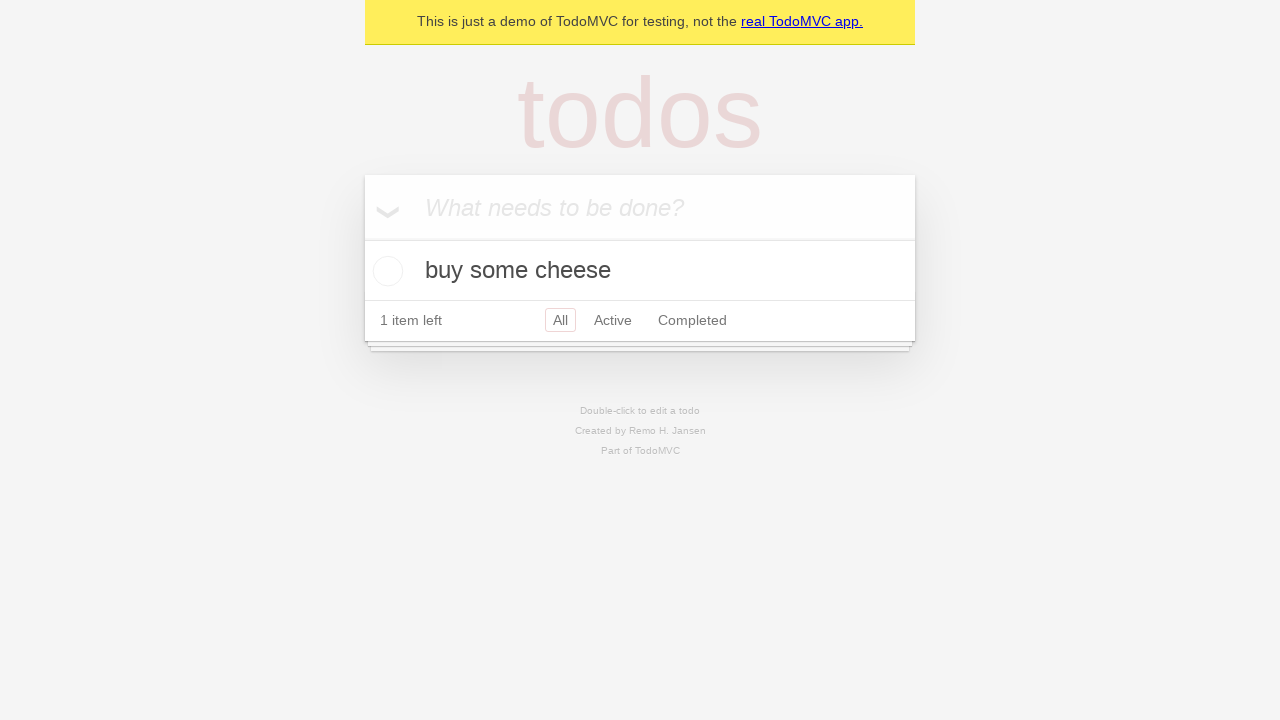

Filled new todo field with 'feed the cat' on .new-todo
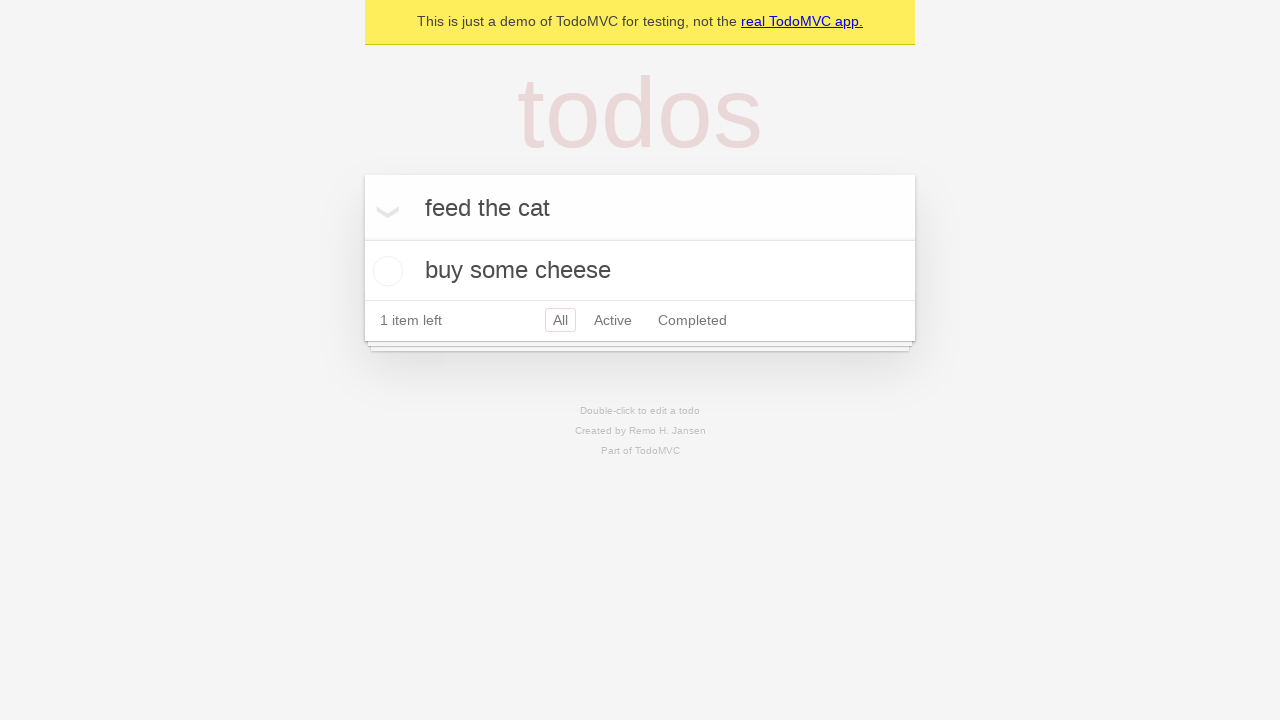

Pressed Enter to create second todo on .new-todo
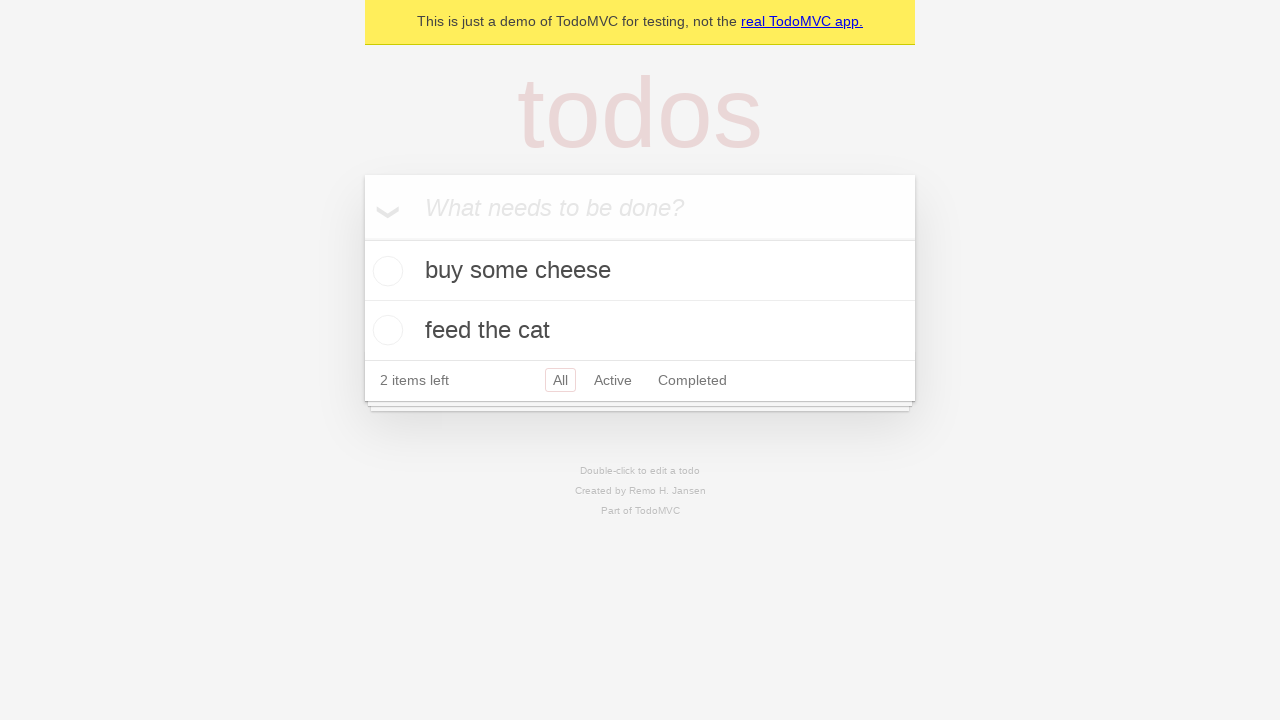

Filled new todo field with 'book a doctors appointment' on .new-todo
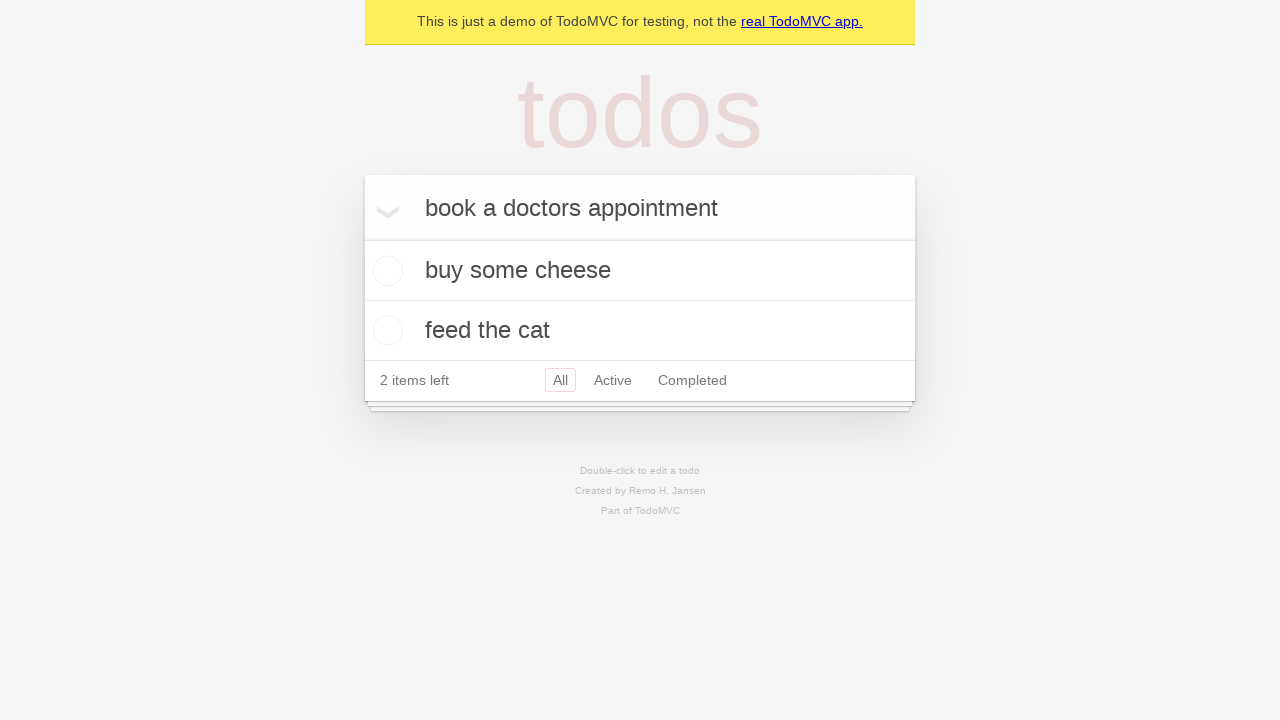

Pressed Enter to create third todo on .new-todo
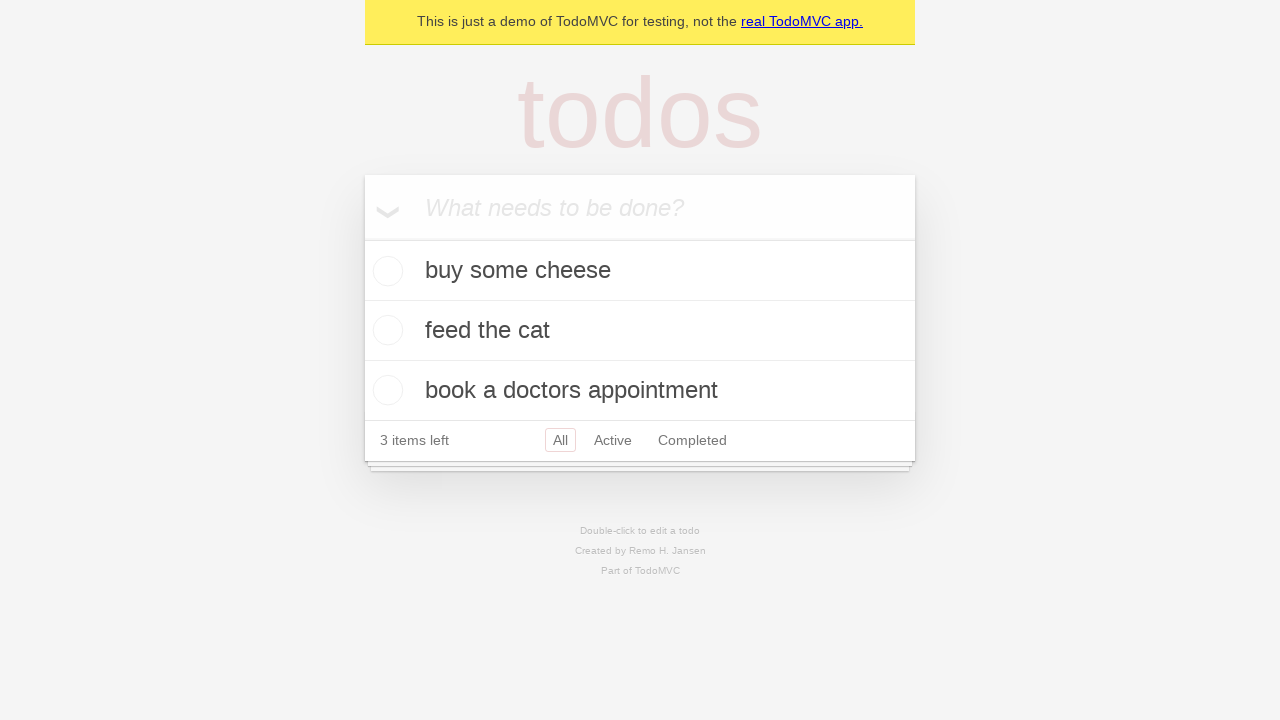

Checked the first todo item at (385, 271) on .todo-list li .toggle >> nth=0
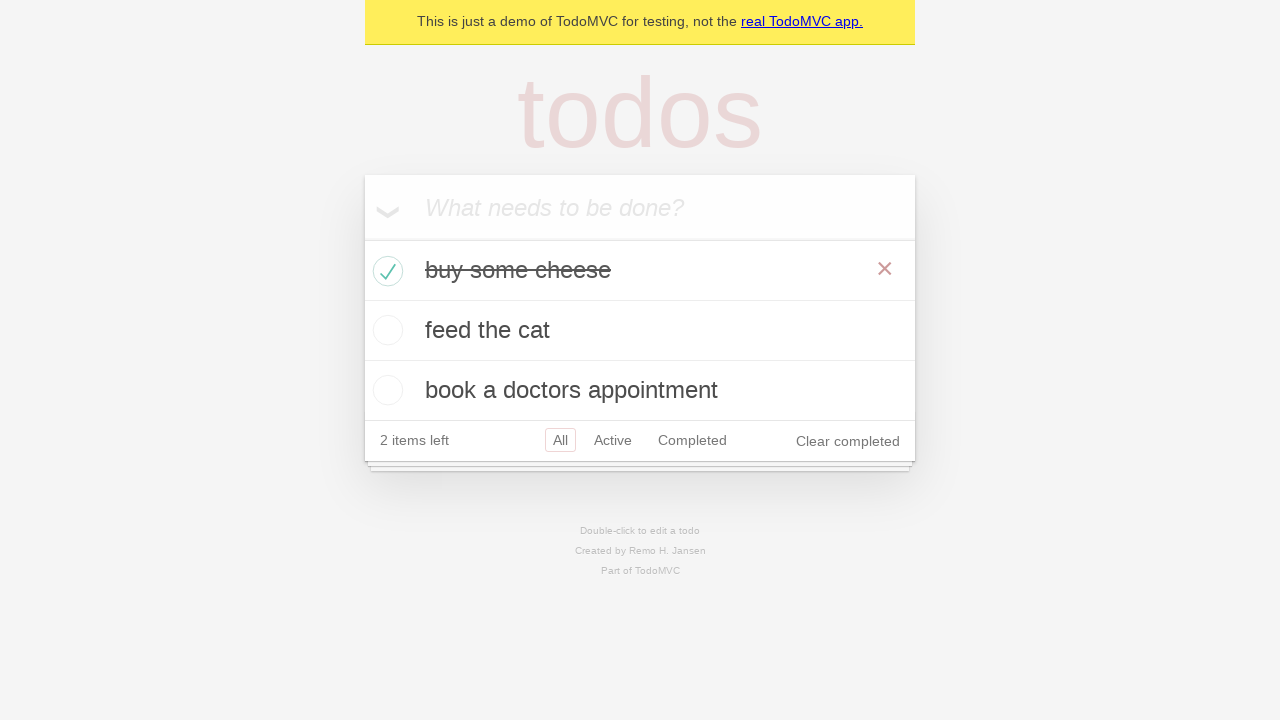

Clear completed button is now visible
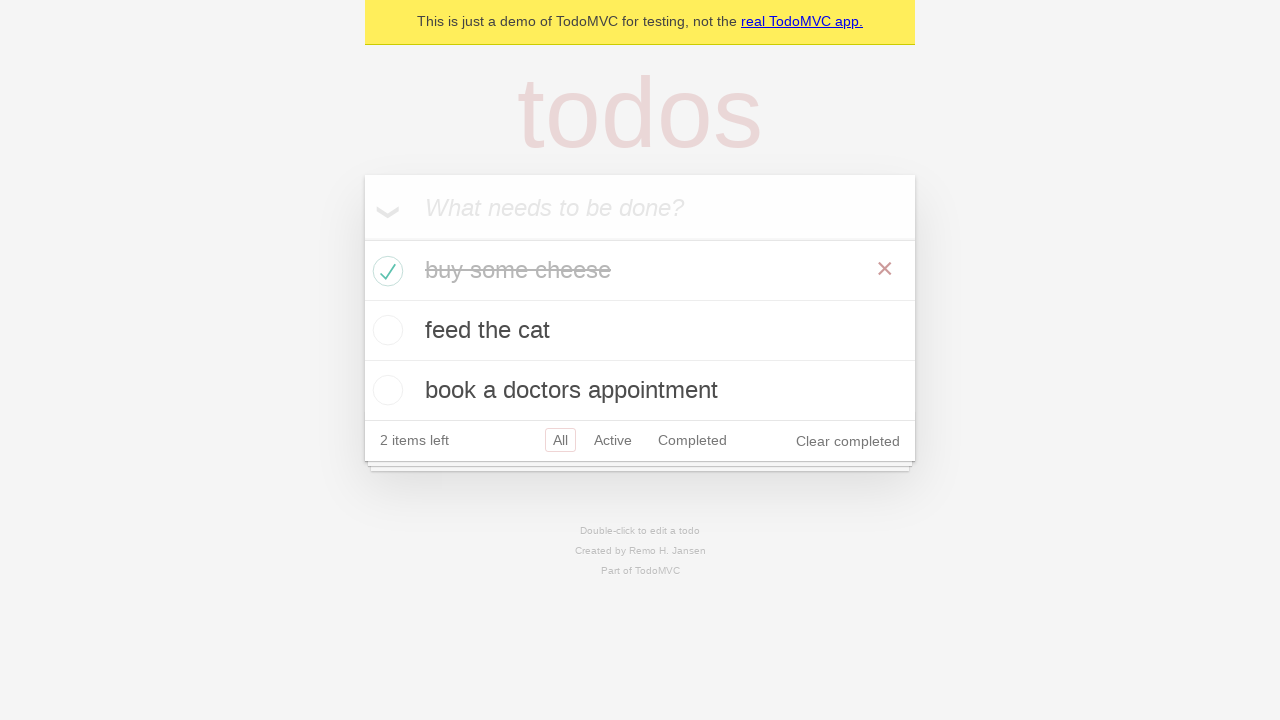

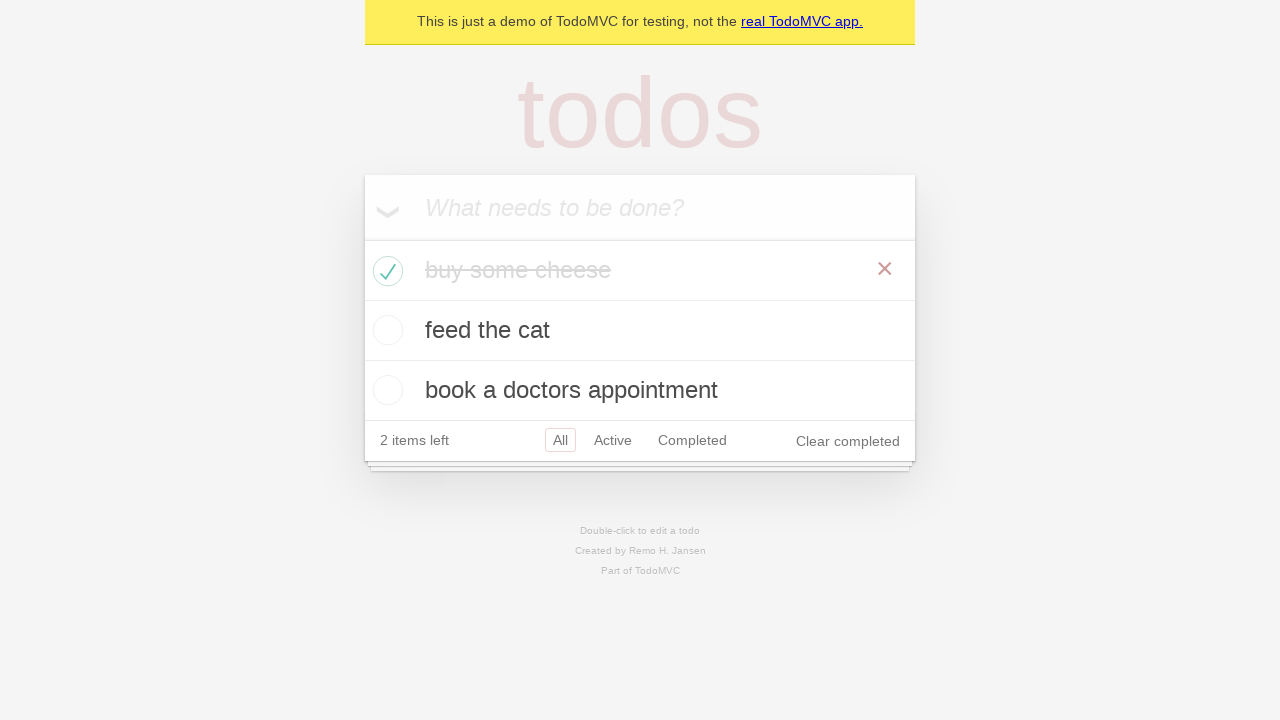